Tests double-click functionality by entering text in a field, double-clicking a copy button, and verifying the text is copied to another field

Starting URL: https://www.w3schools.com/tags/tryit.asp?filename=tryhtml5_ev_ondblclick3

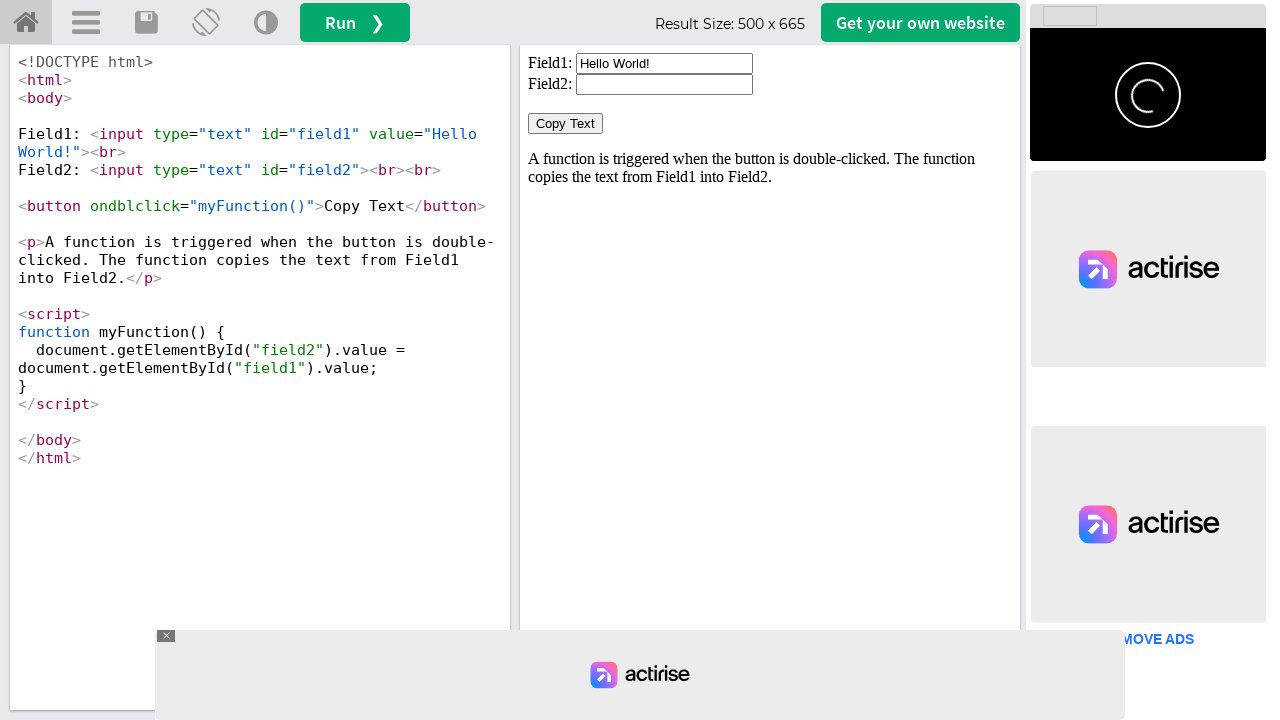

Located and switched to the iframe containing the demo
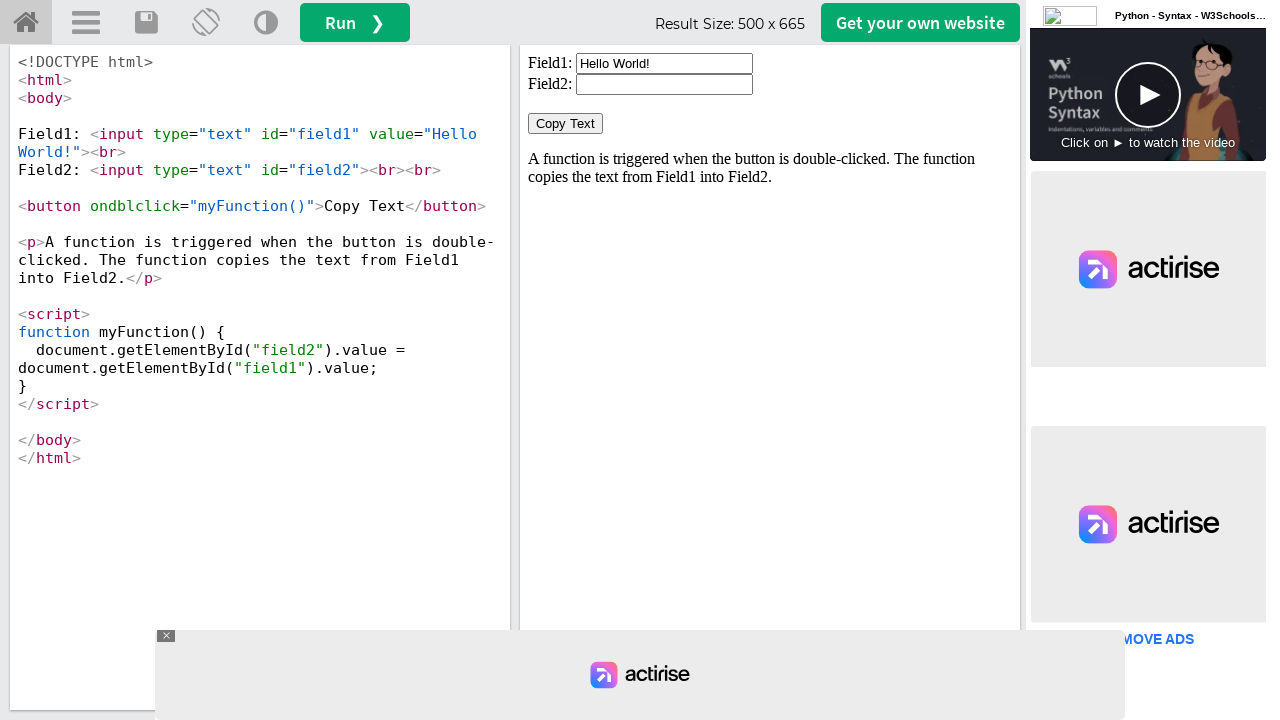

Cleared the first input field on iframe#iframeResult >> nth=0 >> internal:control=enter-frame >> xpath=//input[@i
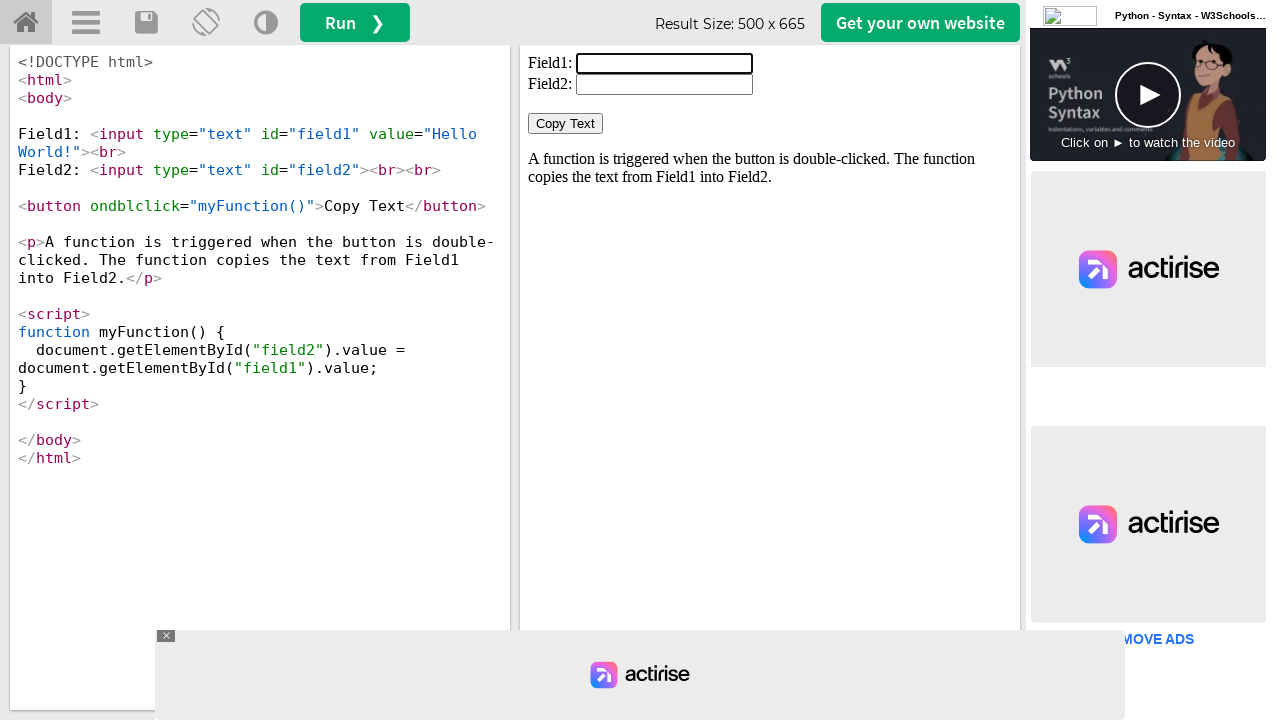

Filled the first input field with 'My name is Harsh!!' on iframe#iframeResult >> nth=0 >> internal:control=enter-frame >> xpath=//input[@i
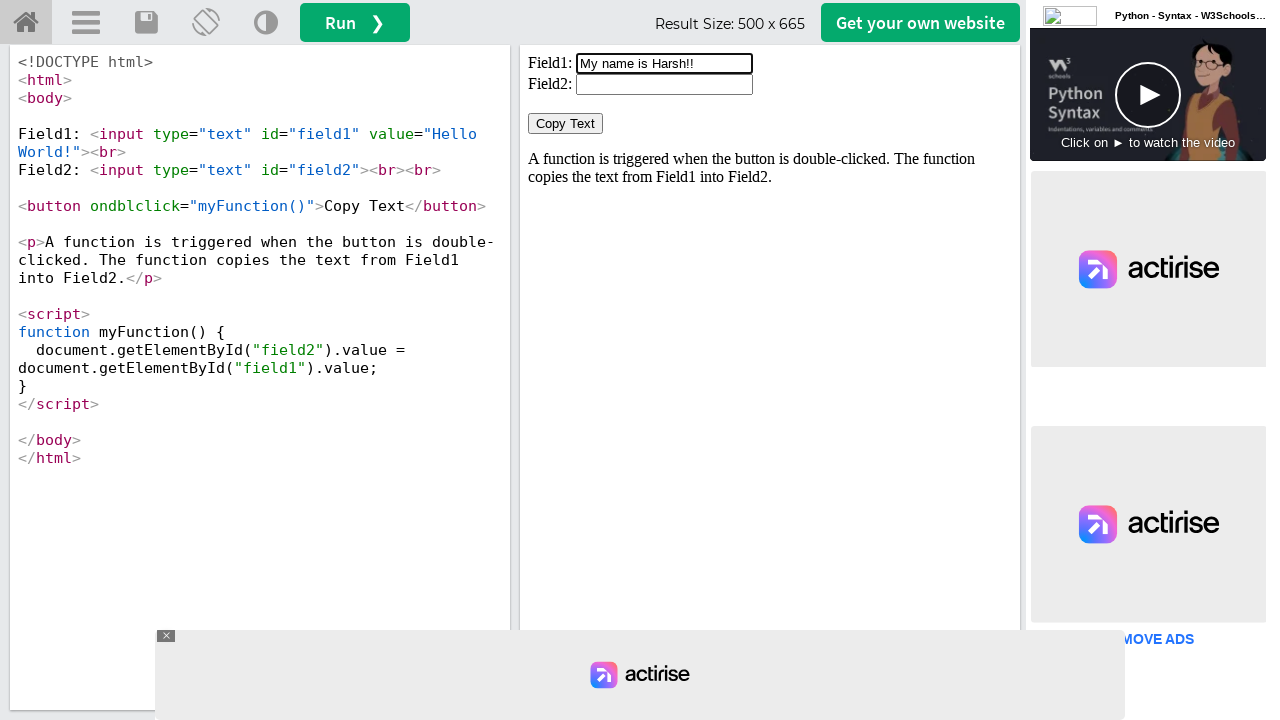

Double-clicked the 'Copy Text' button to copy text from field1 to field2 at (566, 124) on iframe#iframeResult >> nth=0 >> internal:control=enter-frame >> xpath=//button[n
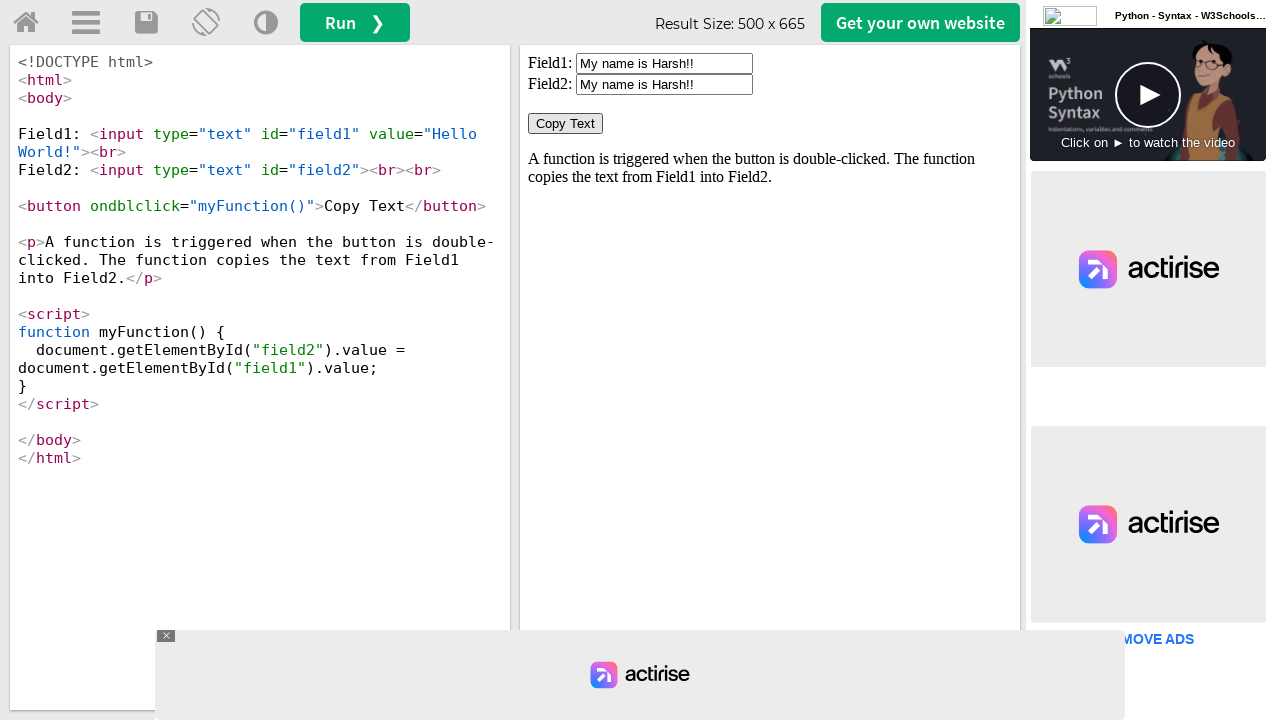

Waited 500ms for the copy action to complete
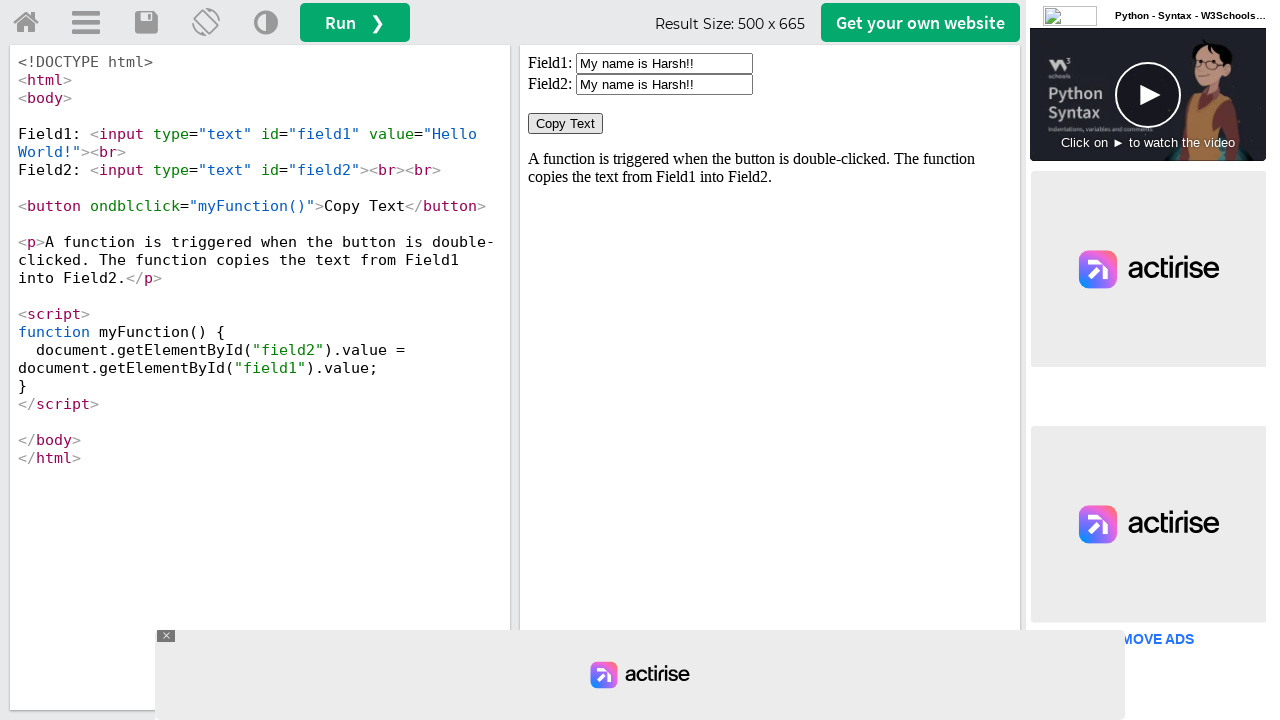

Retrieved the value from field2 to verify the copy action
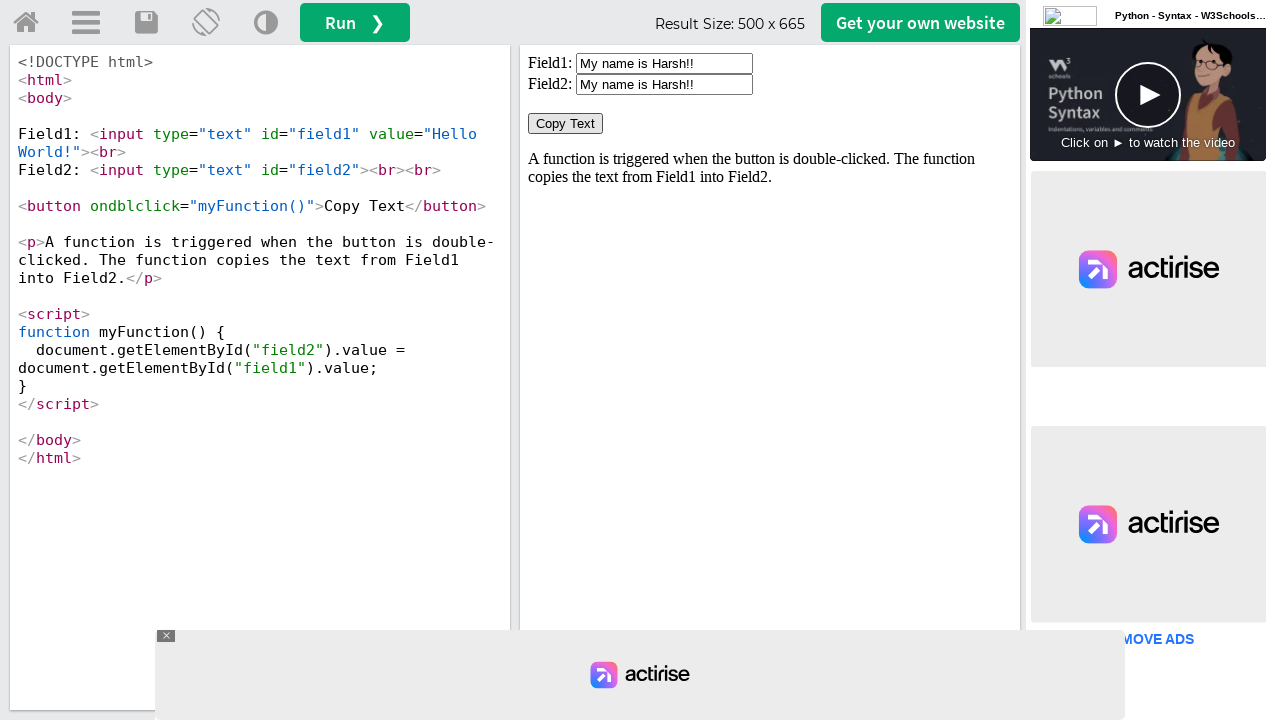

Printed the value in field 2: 'My name is Harsh!!'
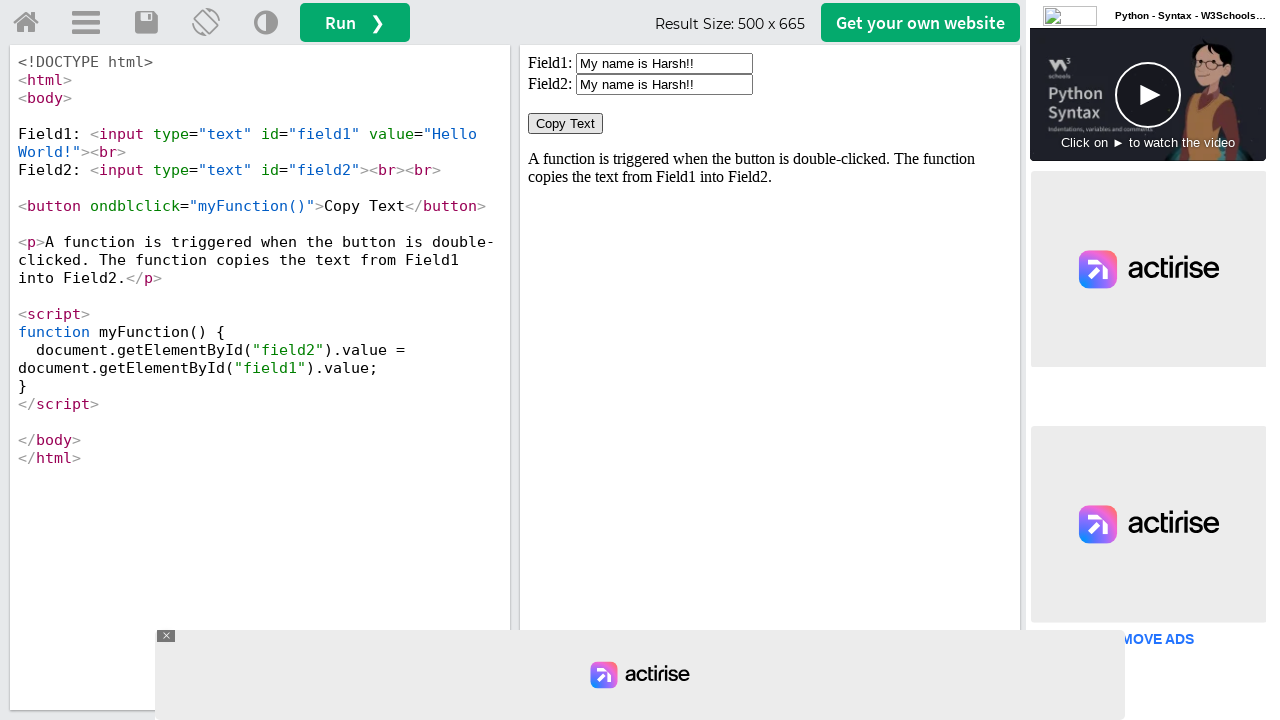

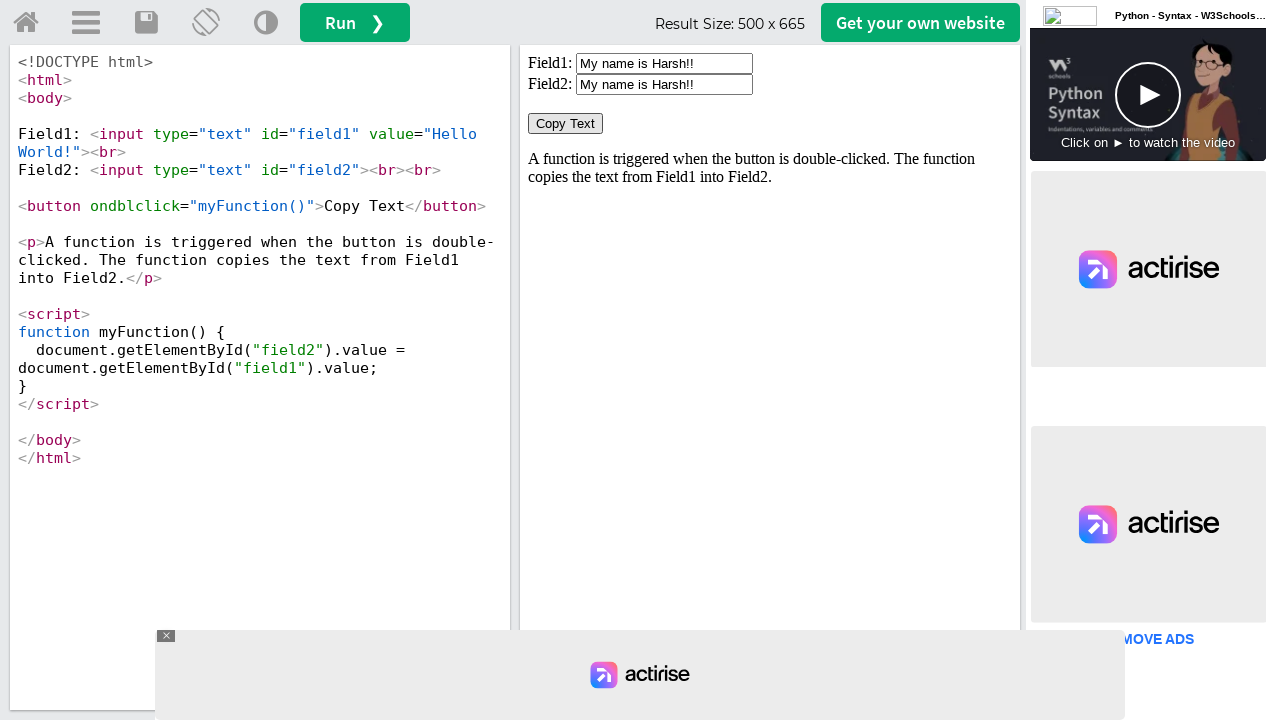